Tests browser window operations by navigating to a website and resizing the browser window to specific dimensions (400x500 pixels)

Starting URL: https://www.hyrtutorials.com/

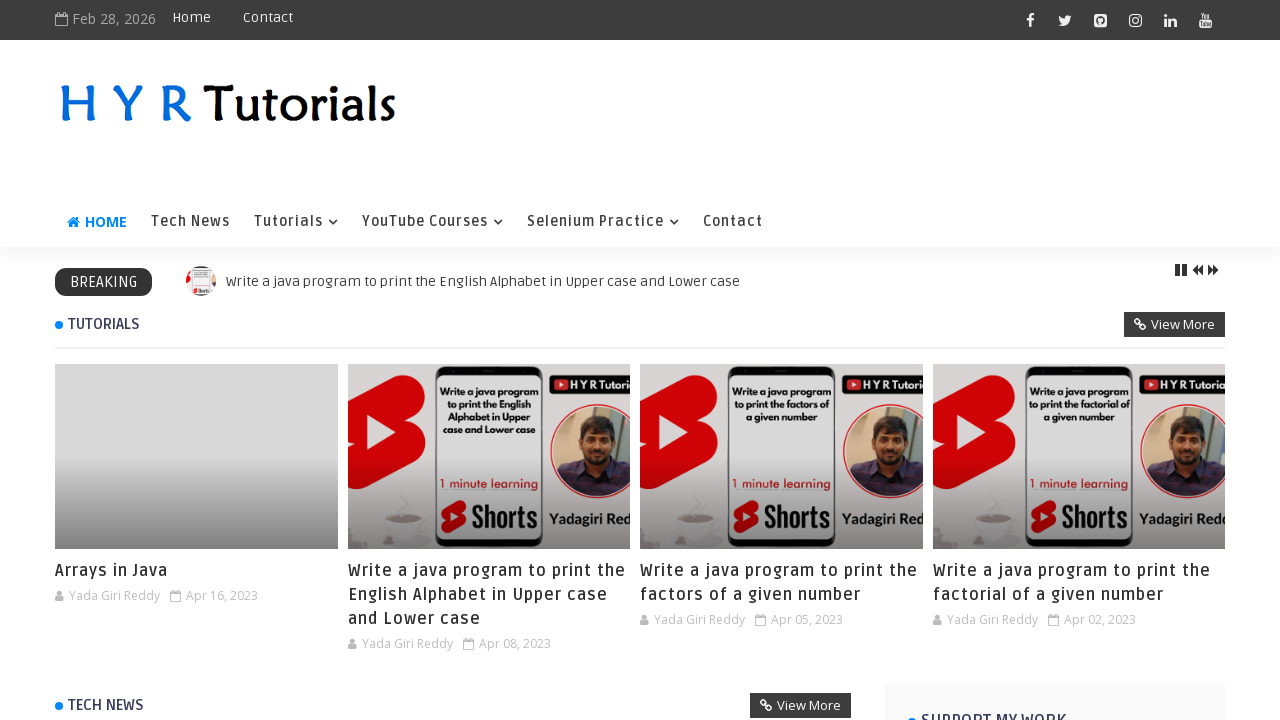

Navigated to https://www.hyrtutorials.com/
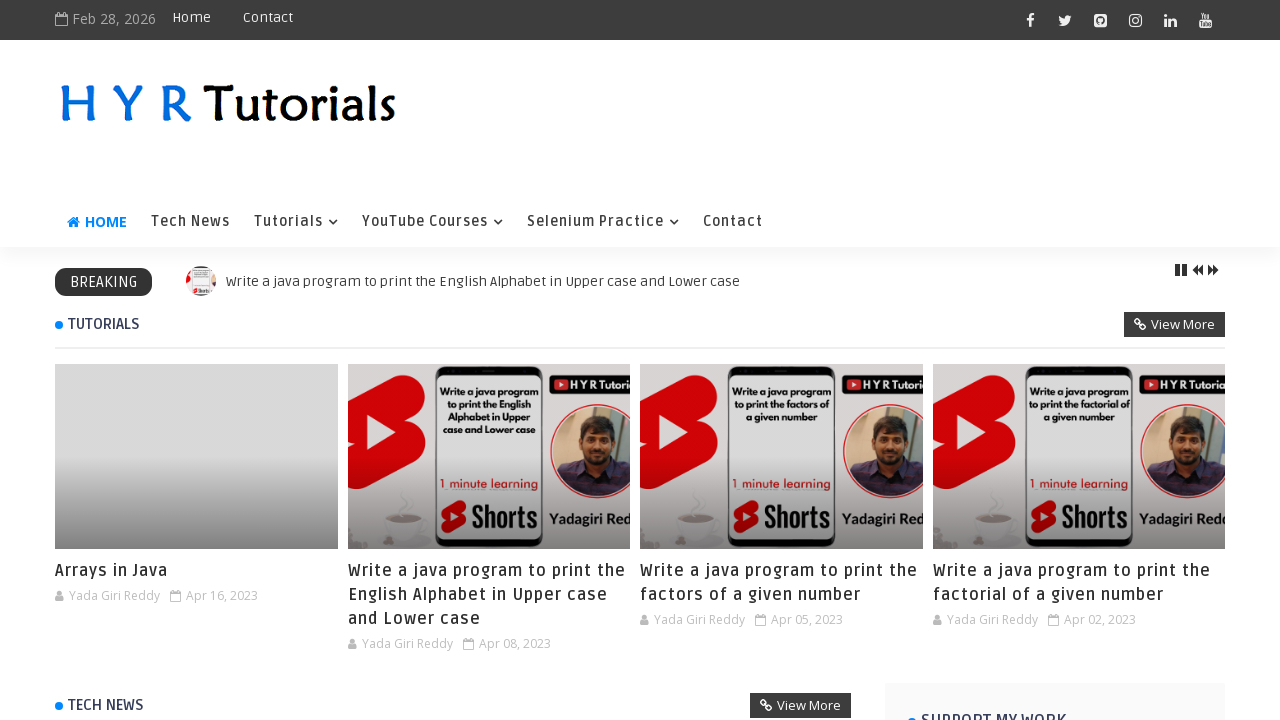

Set viewport to maximized size (1920x1080)
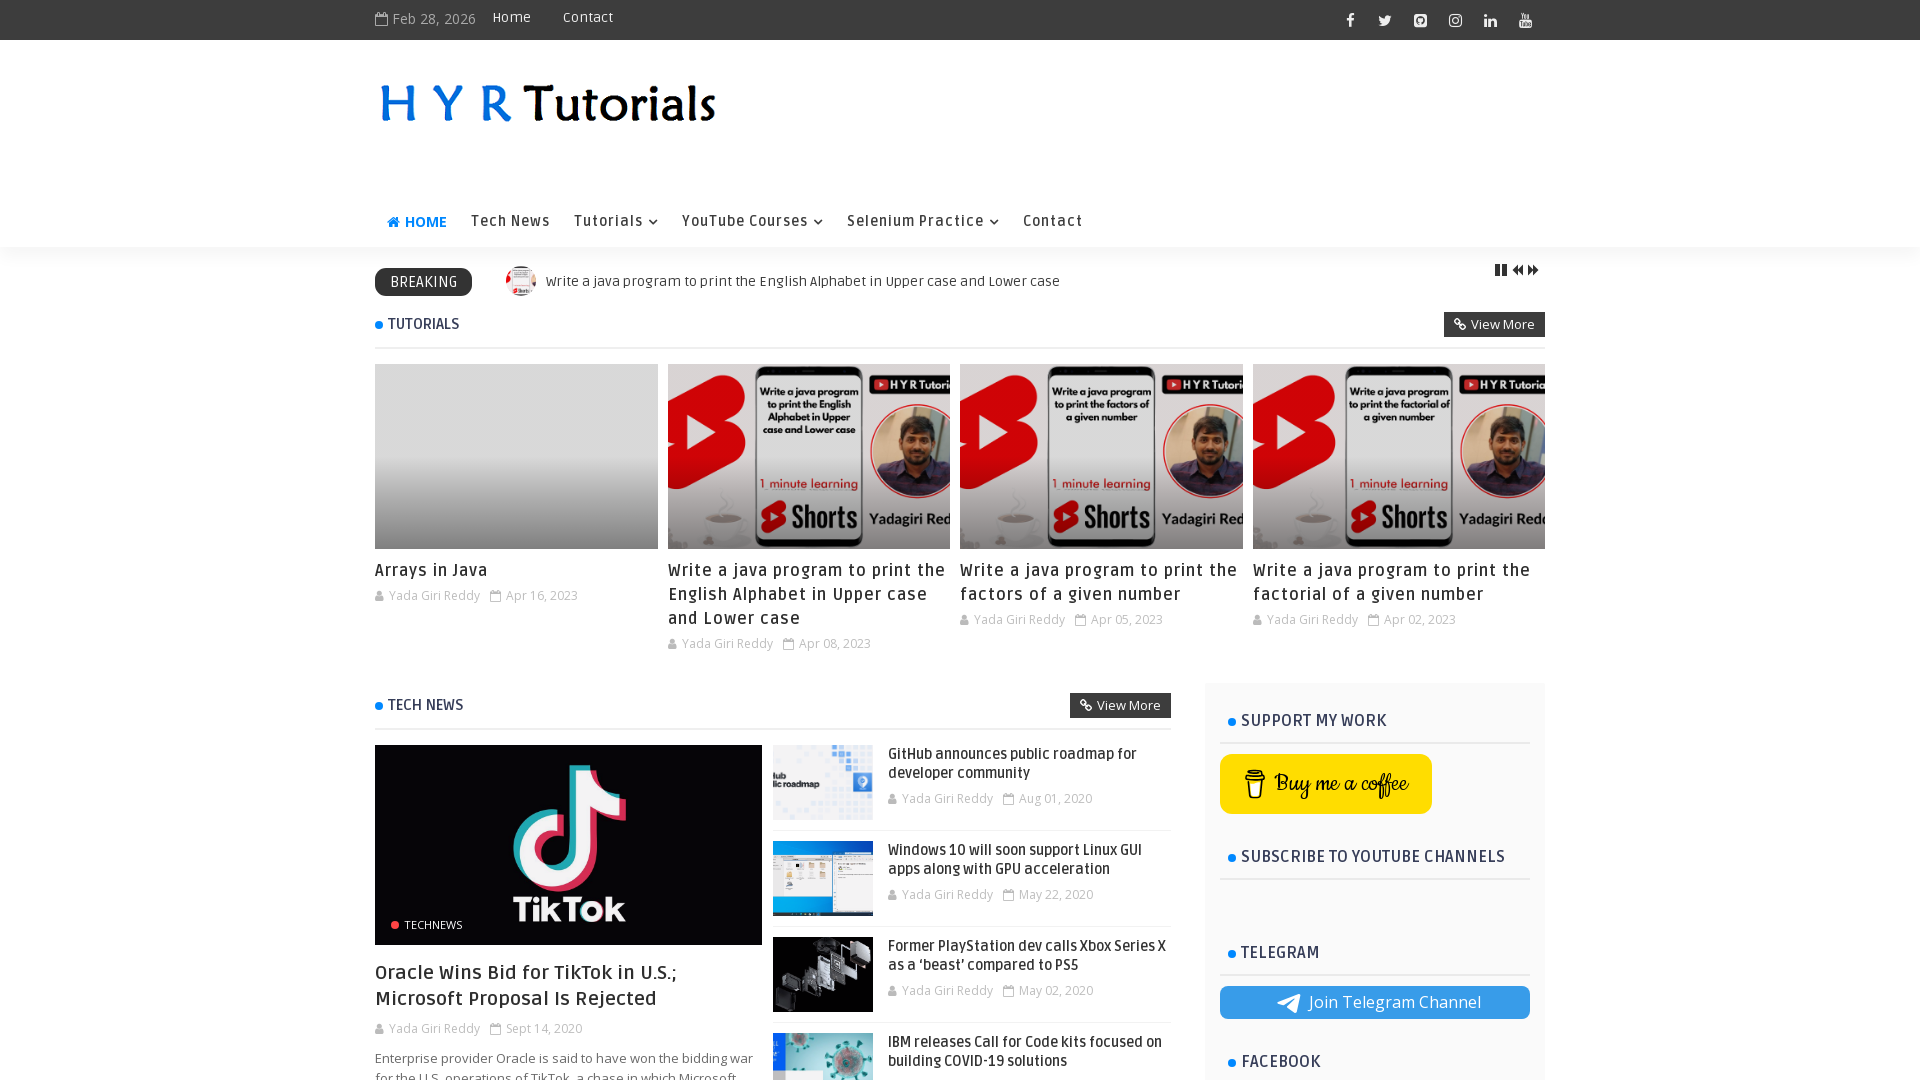

Resized viewport to specific dimensions (400x500)
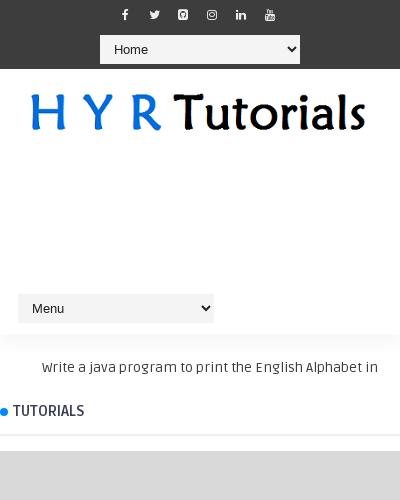

Waited 1 second to observe resize effect
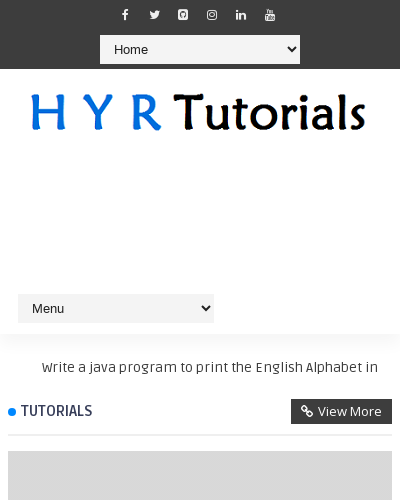

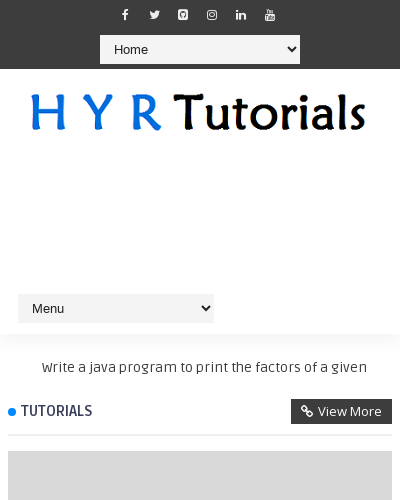